Navigates to FlashScore website, a sports scores and results tracking site

Starting URL: https://www.flashscore.com

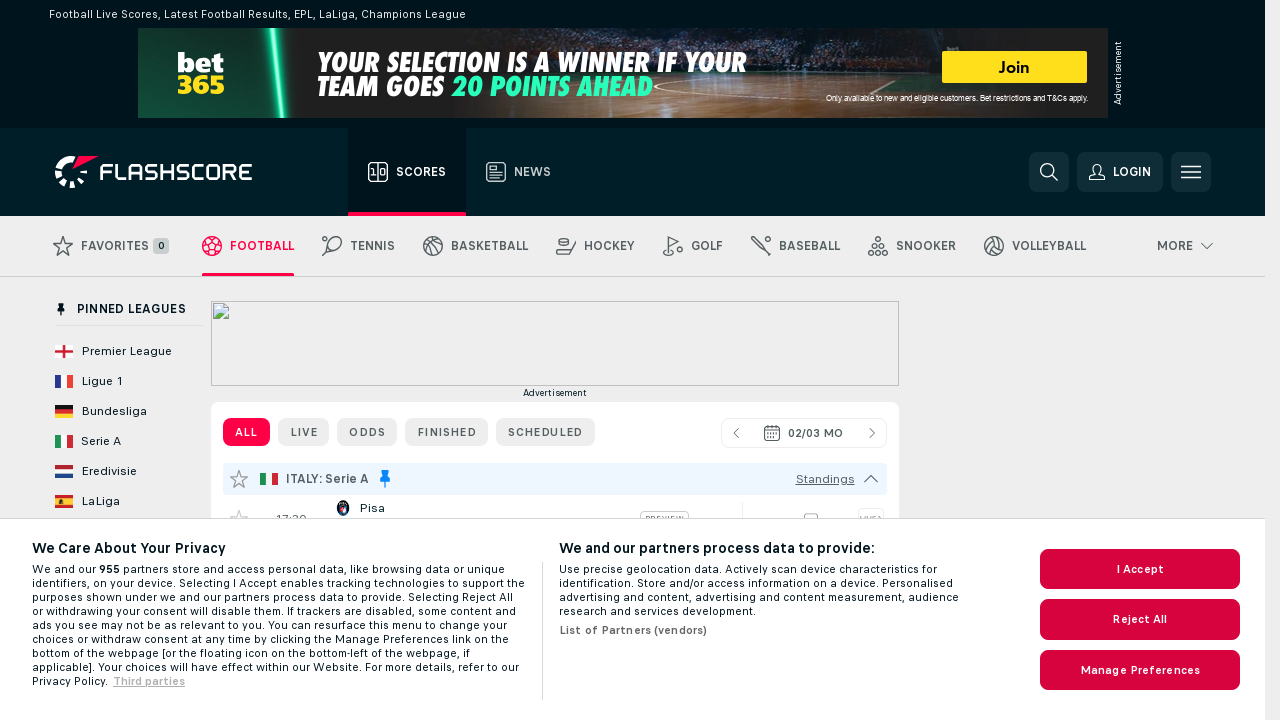

Navigated to FlashScore website and waited for DOM to load
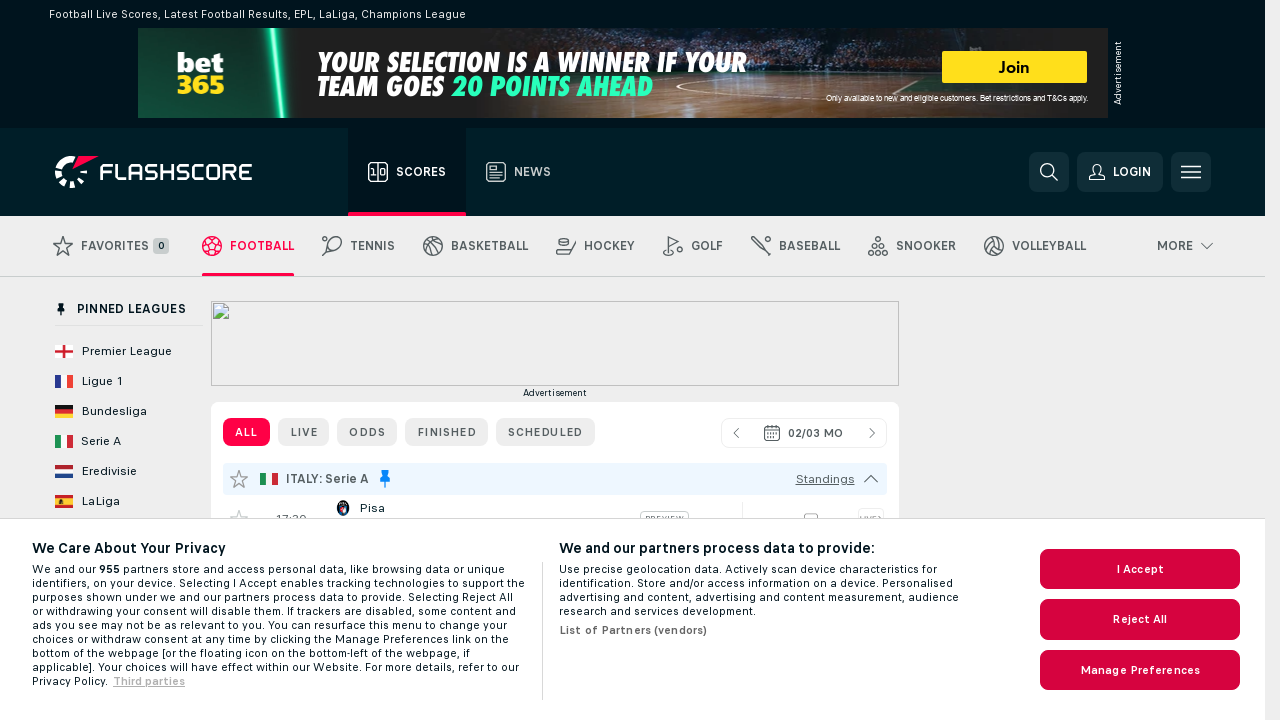

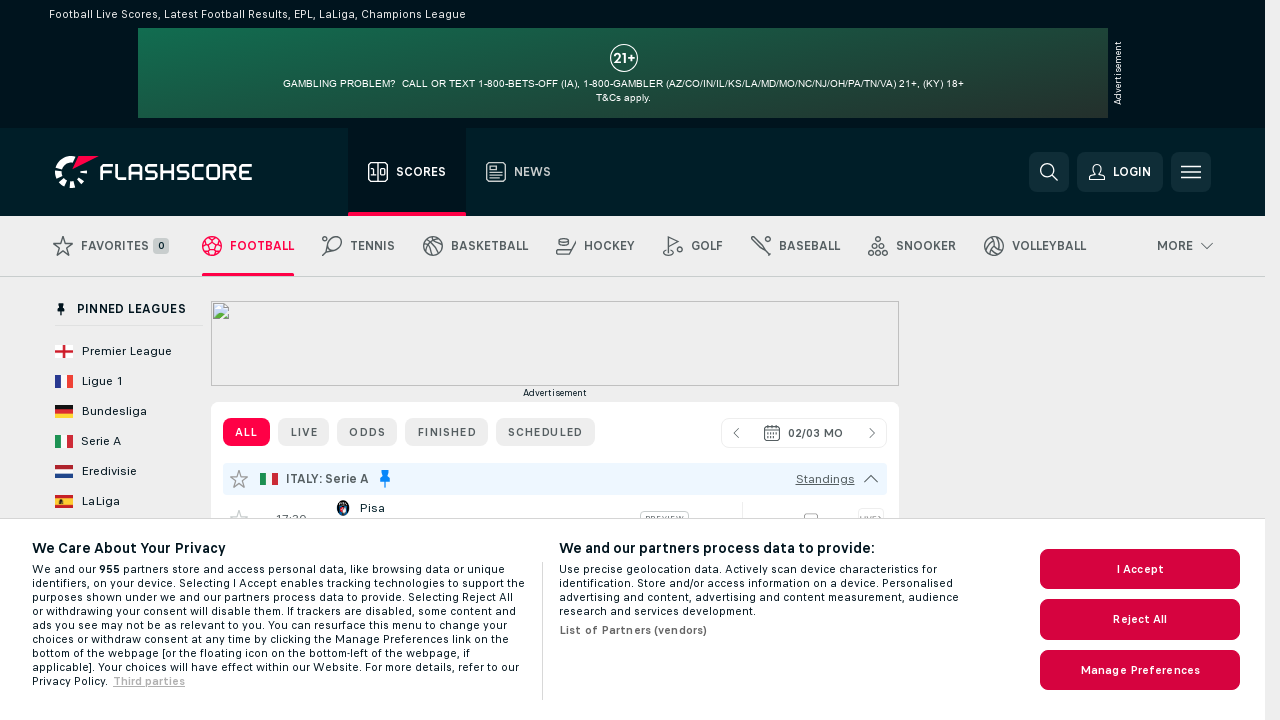